Tests a practice form by filling in name, email, password, selecting gender, choosing a radio button, entering a birthdate, and submitting the form.

Starting URL: https://rahulshettyacademy.com/angularpractice/

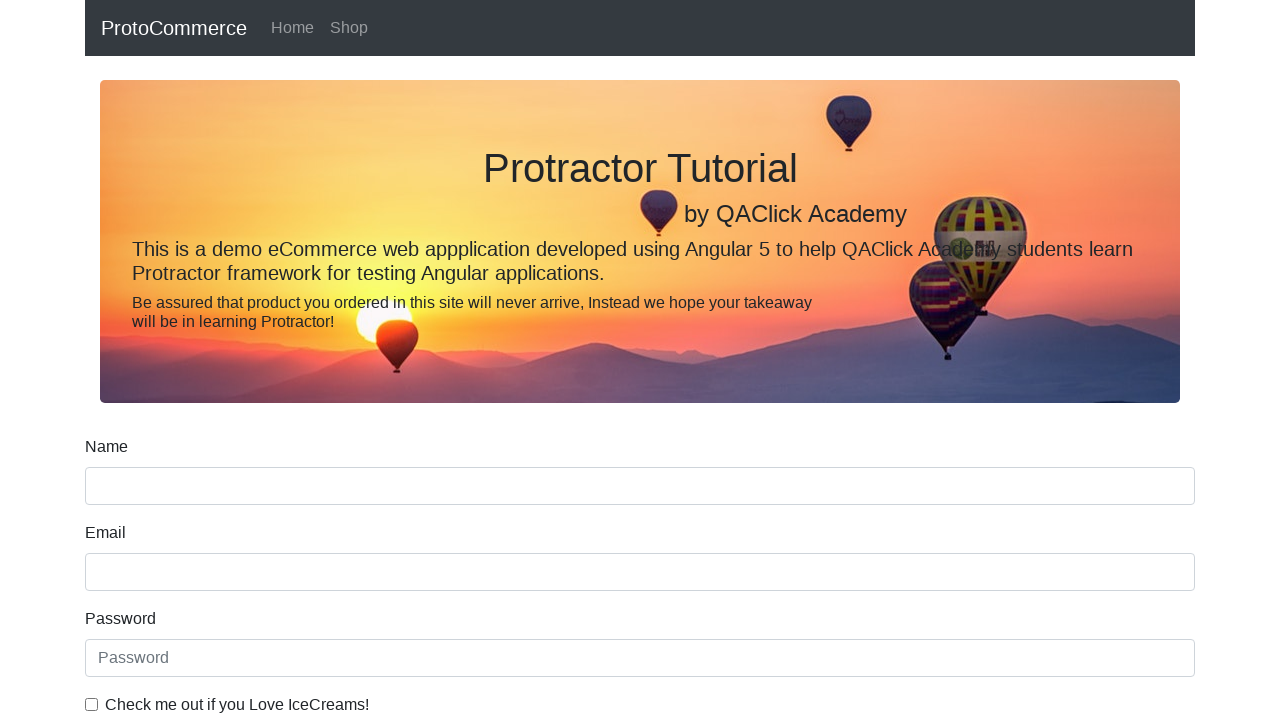

Form loaded and name input field is visible
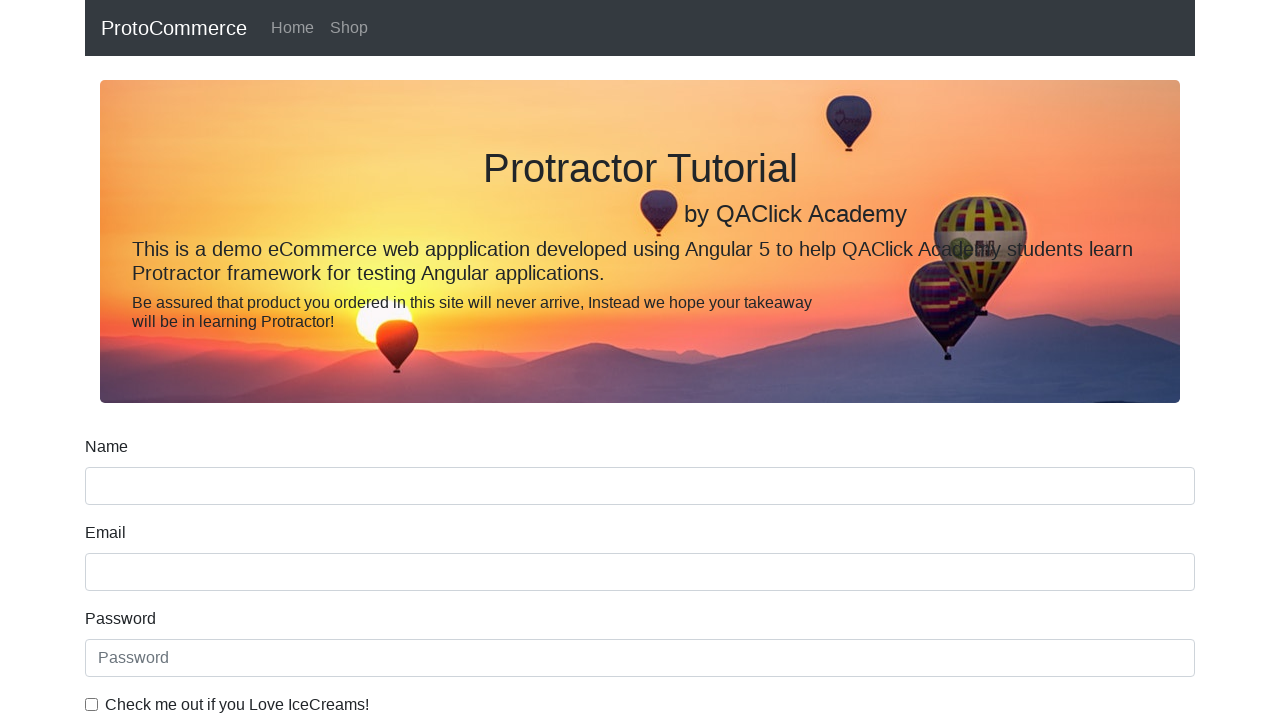

Filled name field with 'Nada Amanatullah' on input[name='name']
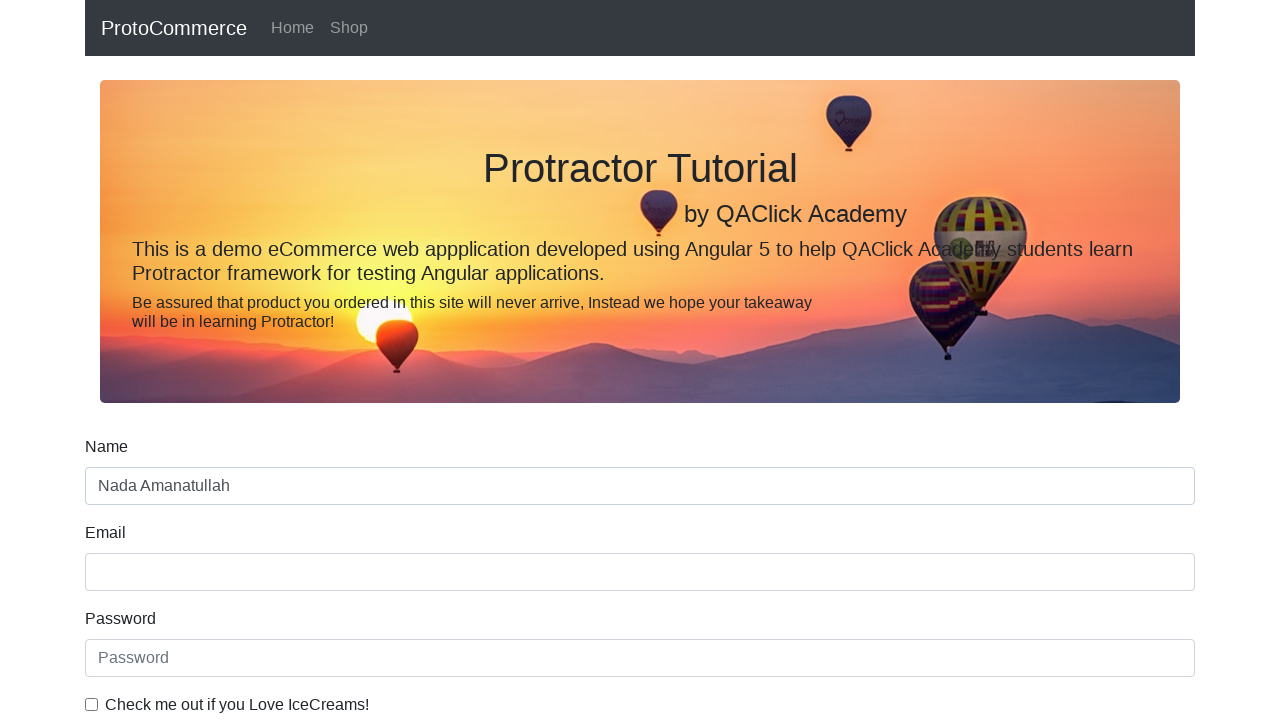

Filled email field with 'nadamanatullah2@gmail.com' on input[name='email']
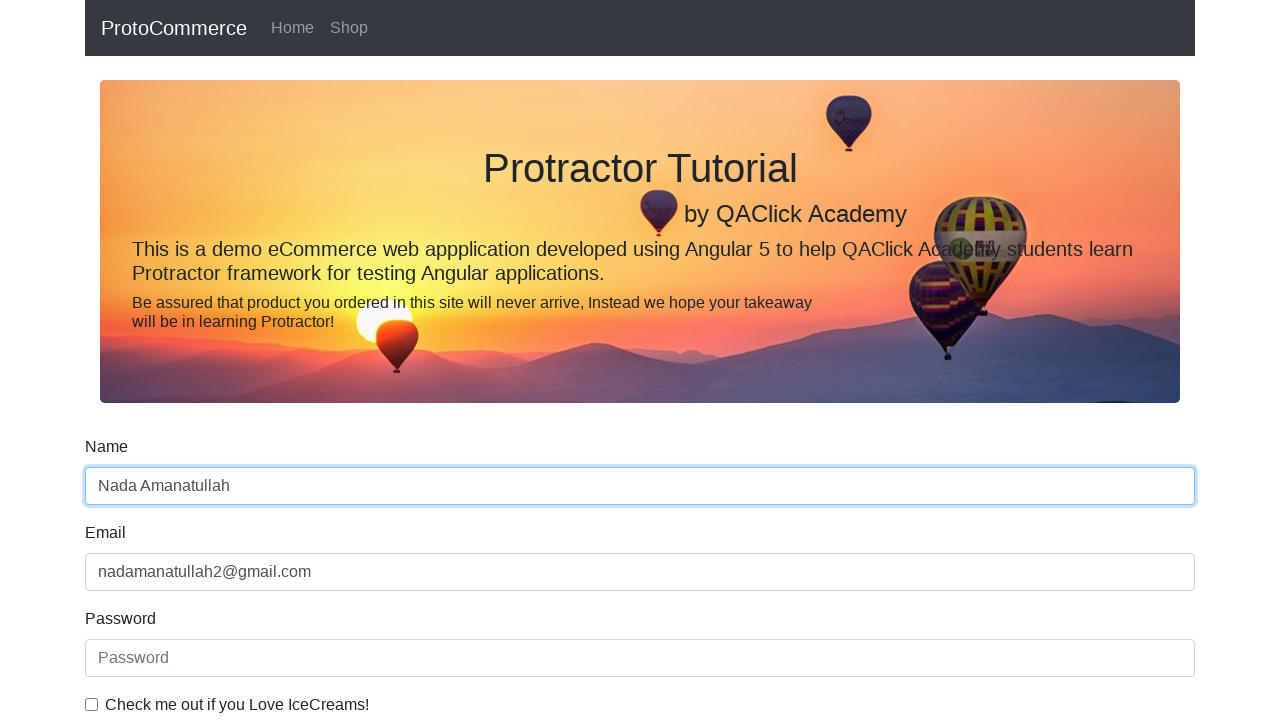

Filled password field with 'AfterOffice' on input[placeholder='Password']
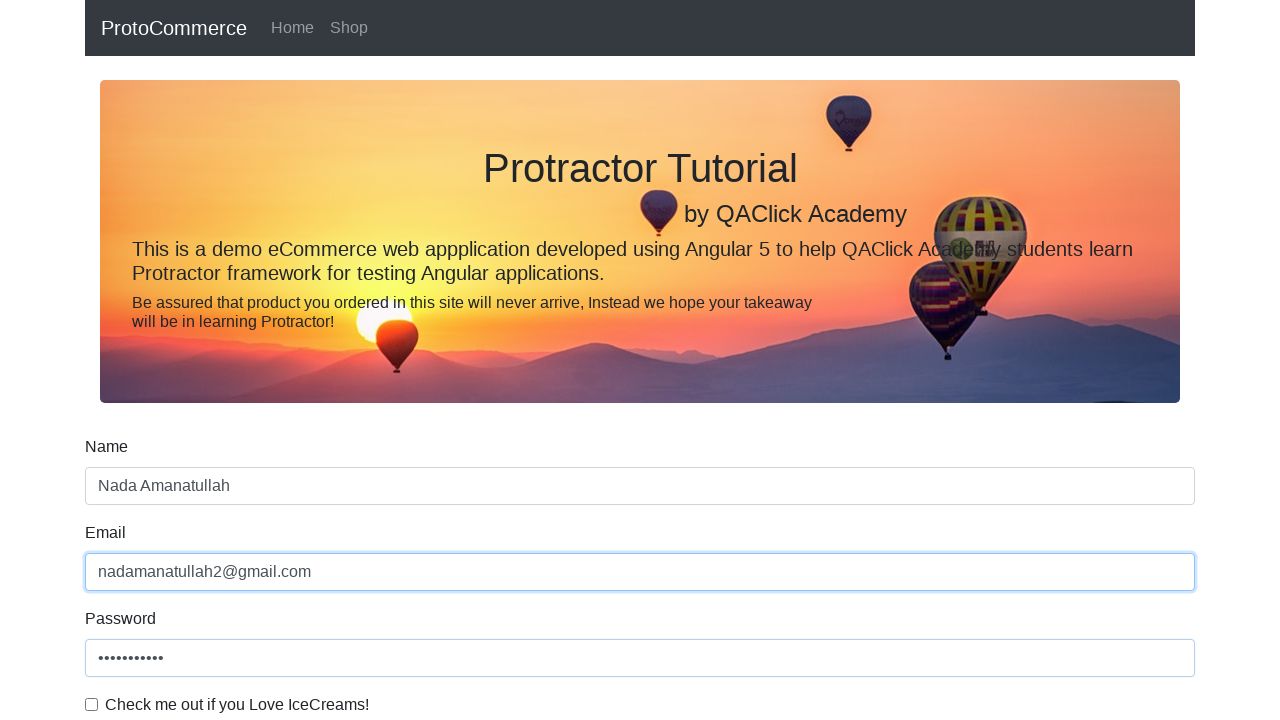

Checked the example checkbox at (92, 704) on #exampleCheck1
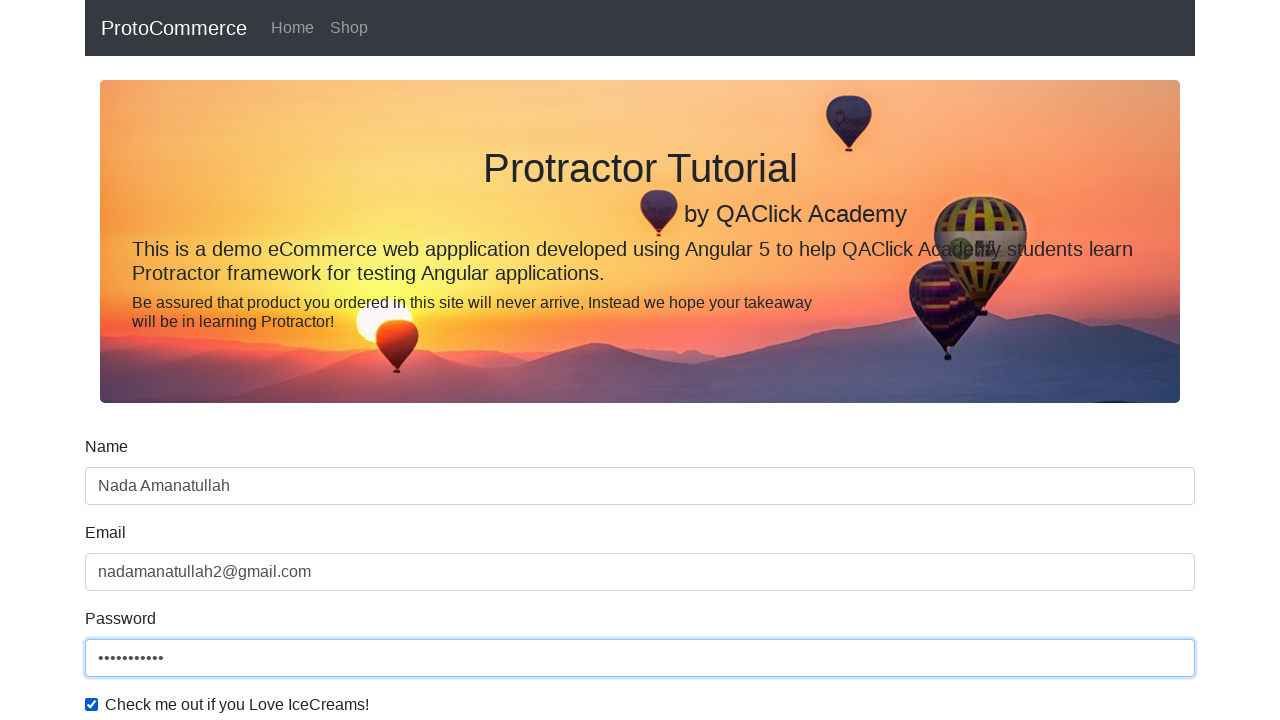

Selected 'Female' from gender dropdown on #exampleFormControlSelect1
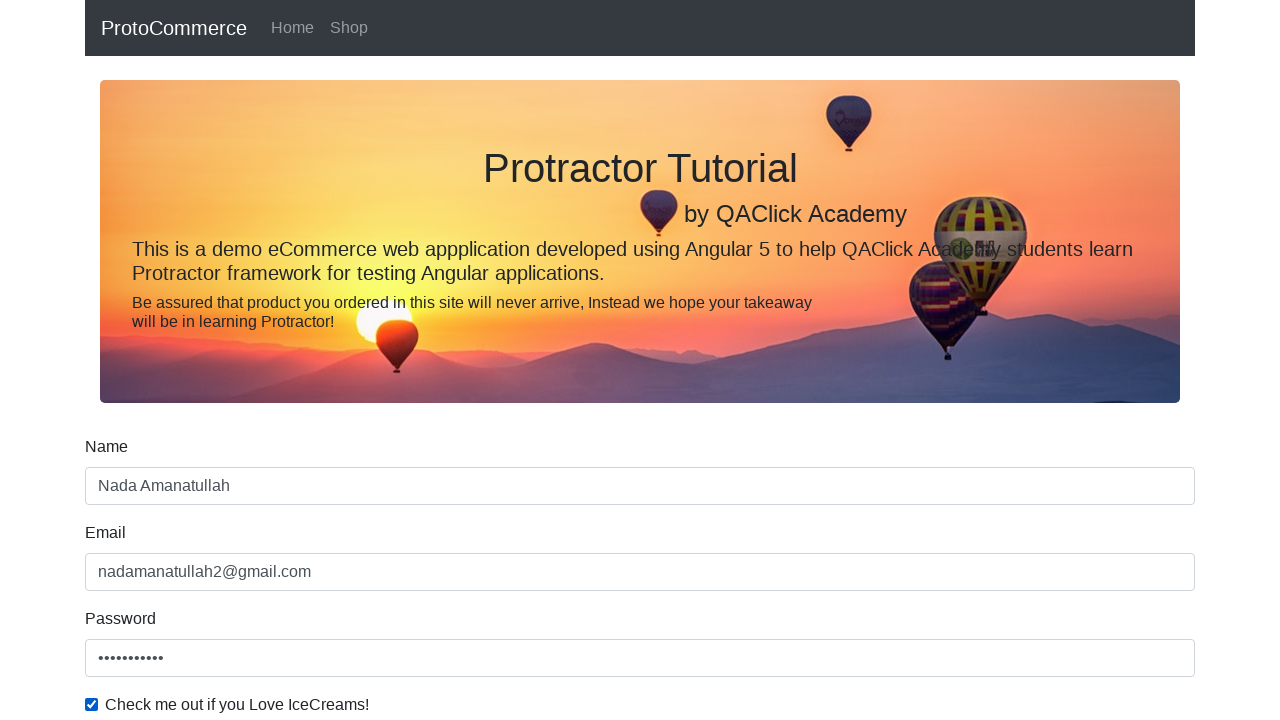

Selected 'Student' radio button at (238, 360) on #inlineRadio1
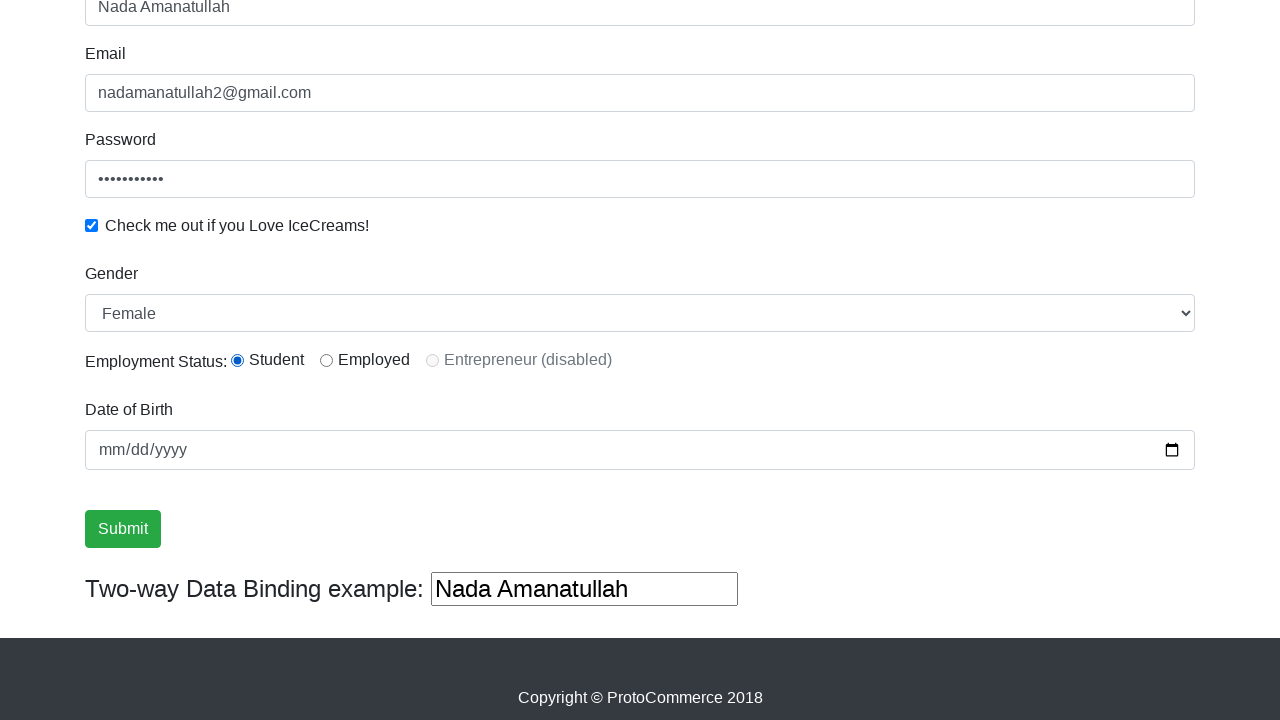

Filled birthdate field with '2000-06-11' on input[name='bday']
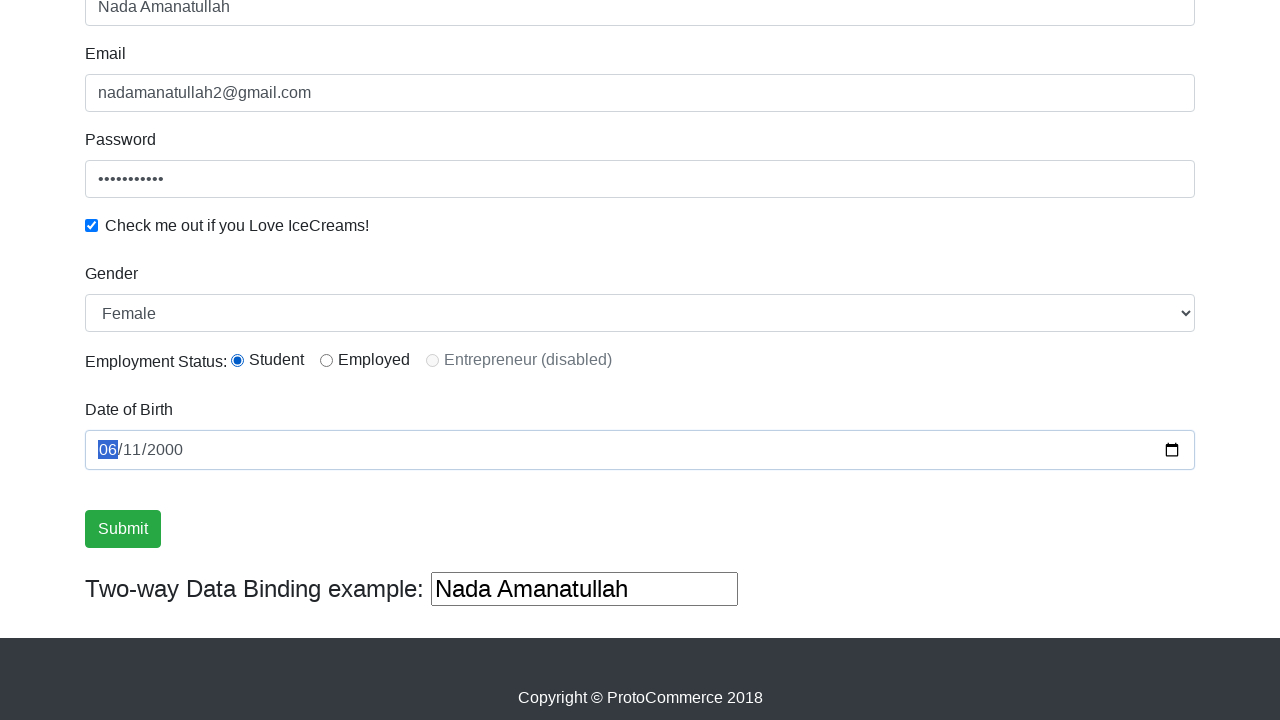

Clicked submit button to complete form submission at (123, 529) on input.btn-success
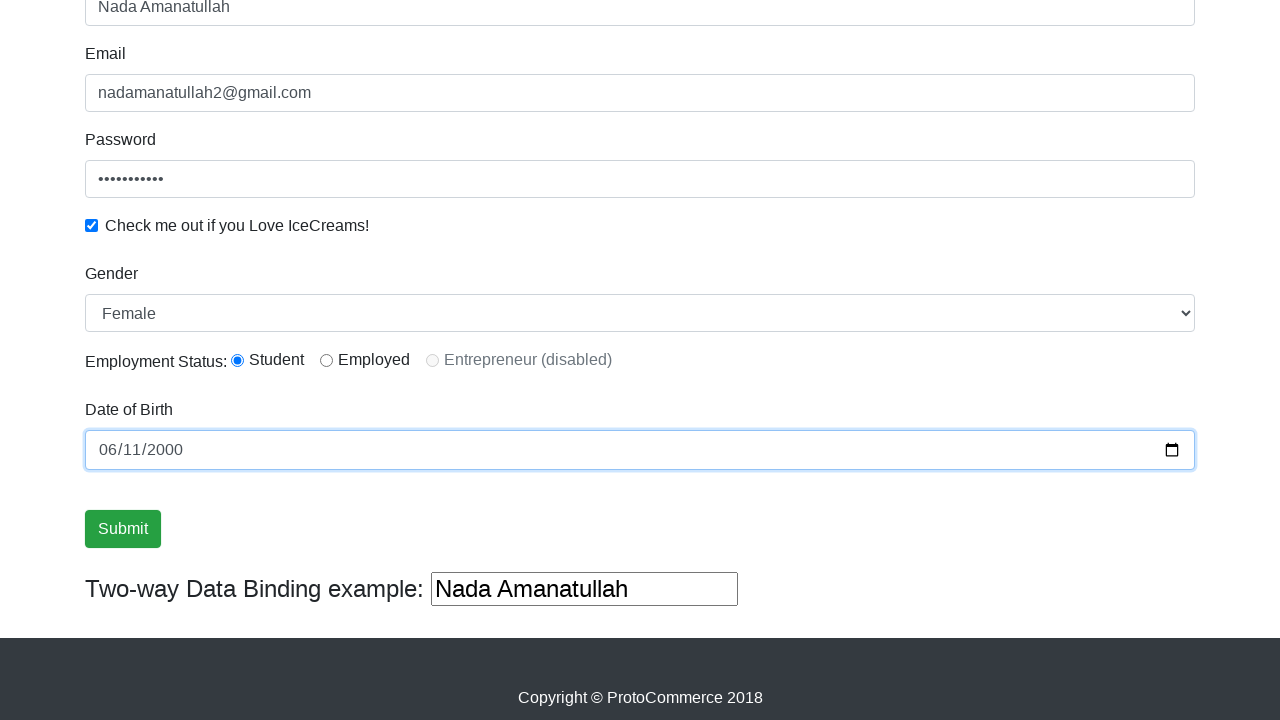

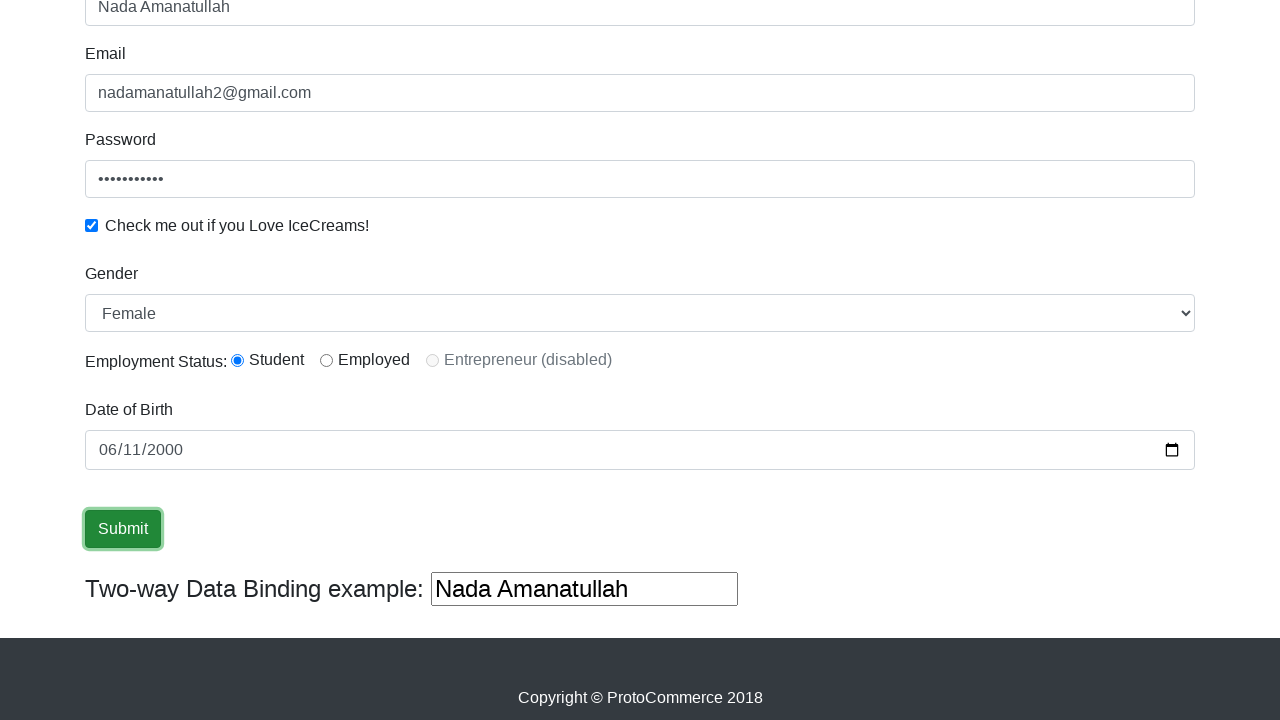